Tests login functionality on a demo application by filling username and password fields and verifying successful login via branch closing time message

Starting URL: https://demo.applitools.com/

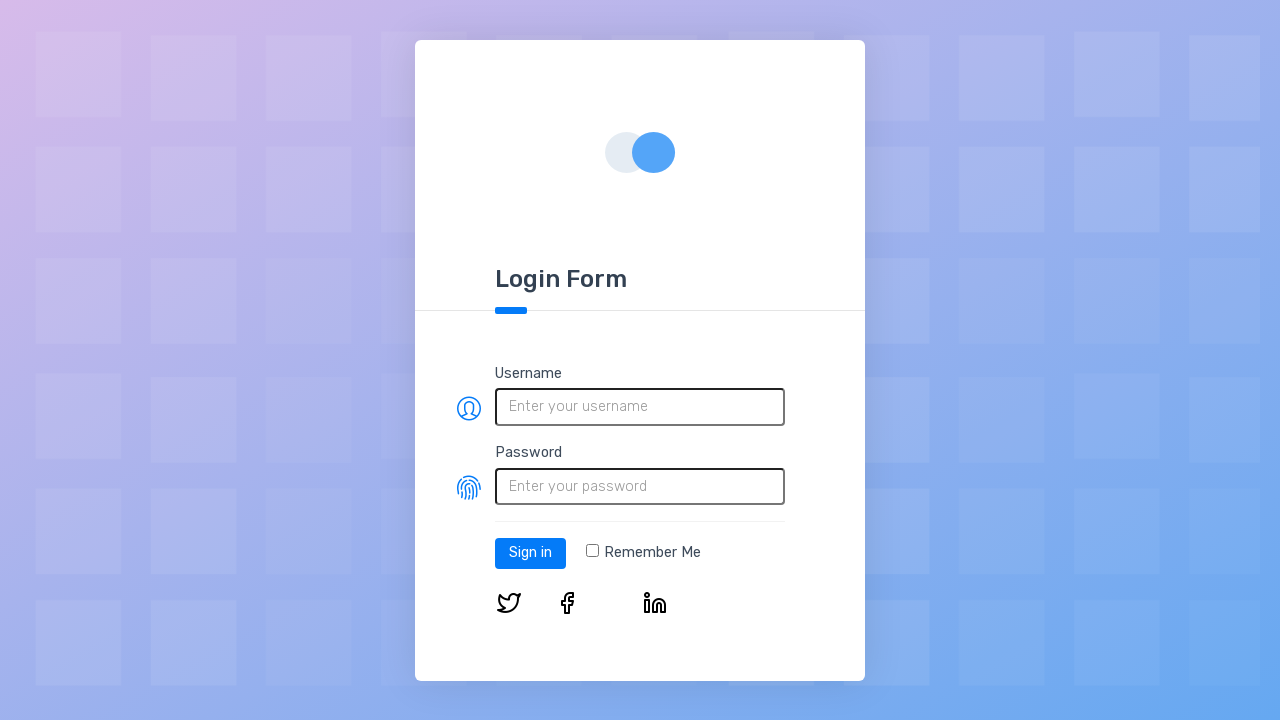

Filled username field with 'ttechno@gmail.com' on input#username.form-control
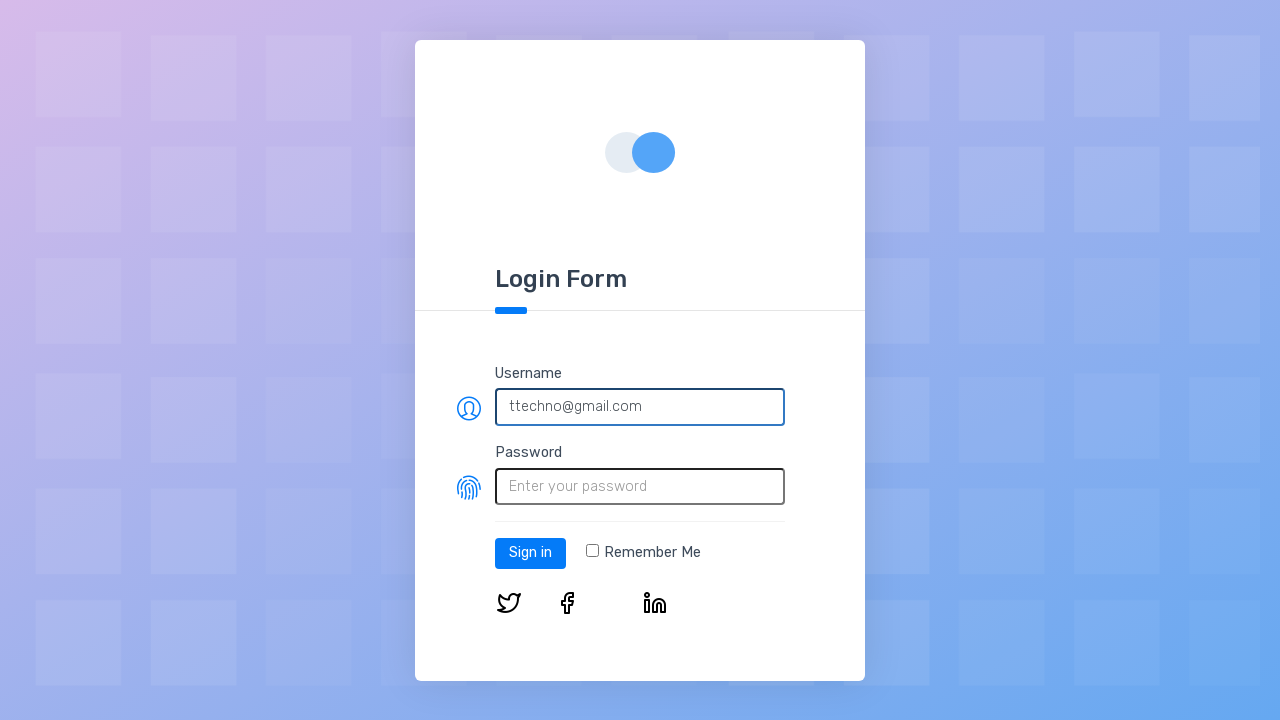

Filled password field with 'techno123' on input#password.form-control
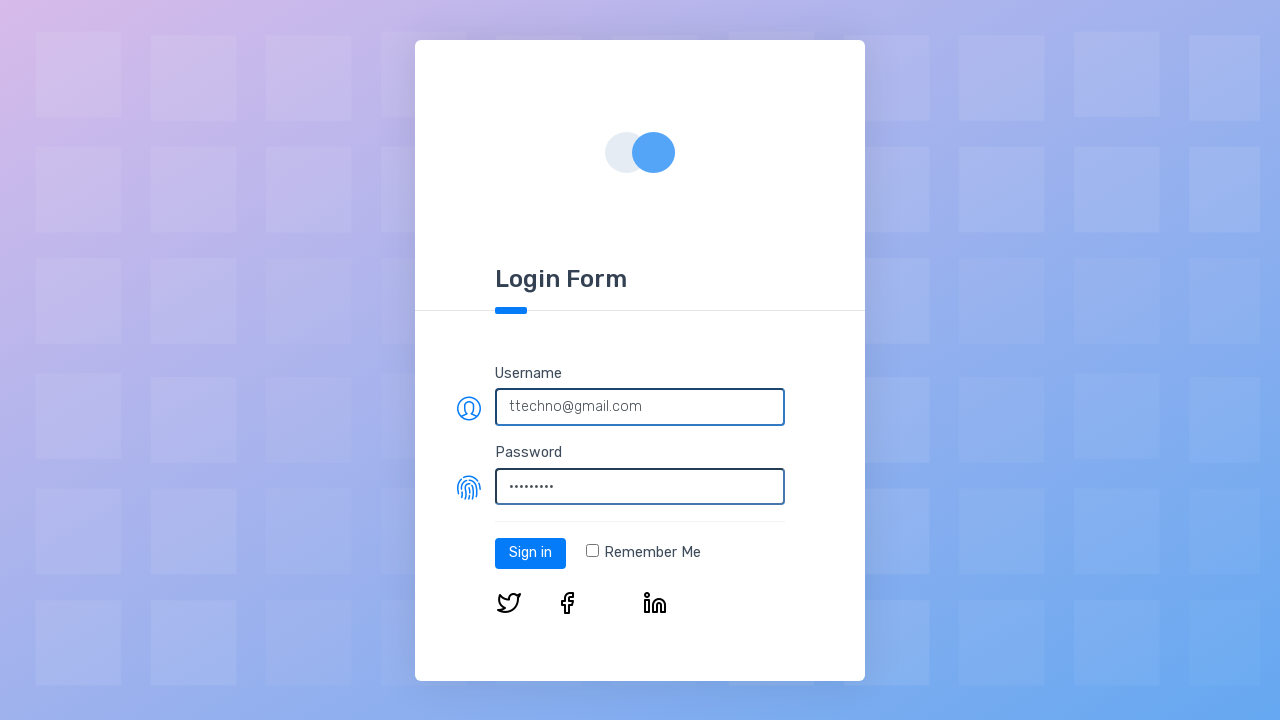

Clicked sign in button at (530, 553) on a#log-in
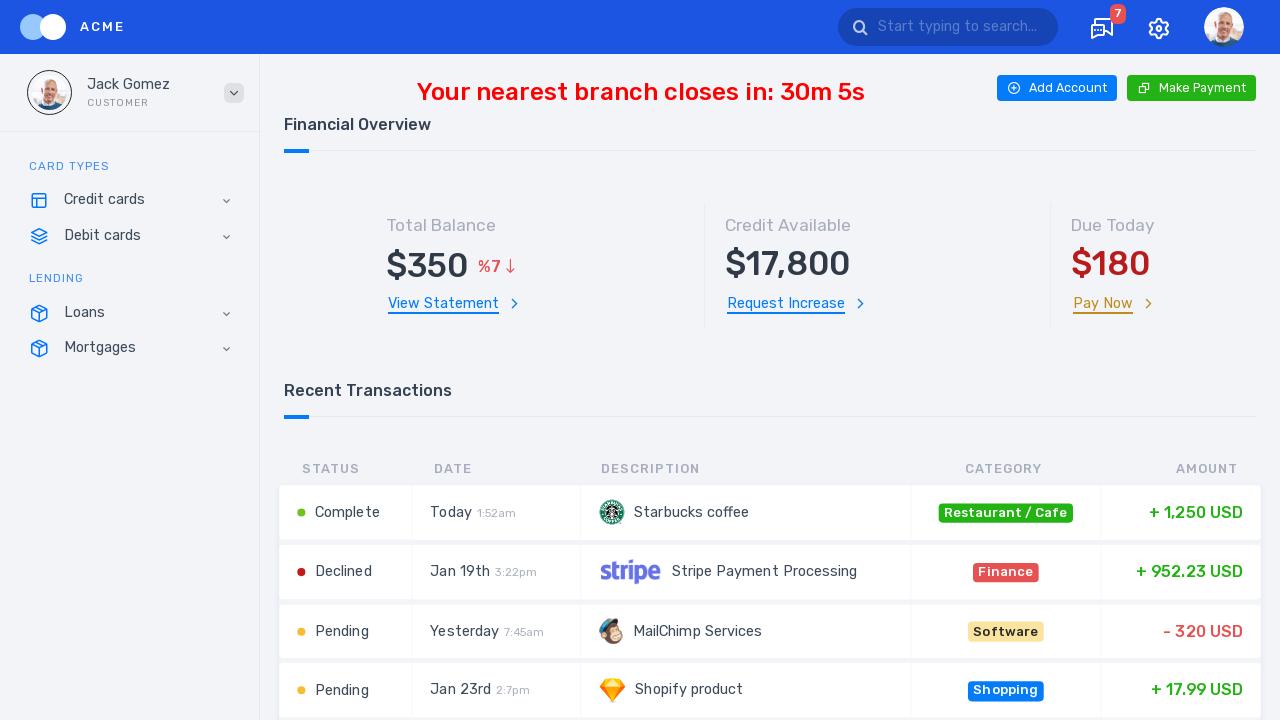

Branch closing time message element loaded
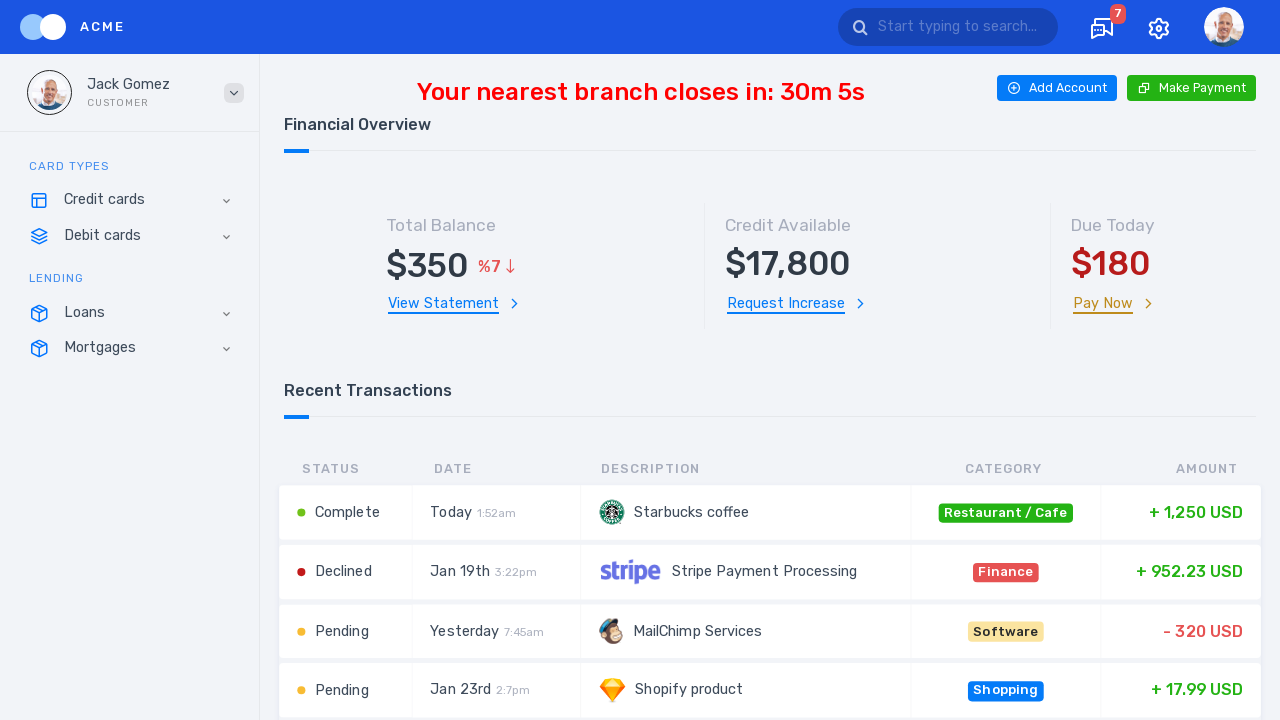

Retrieved branch closing time message text
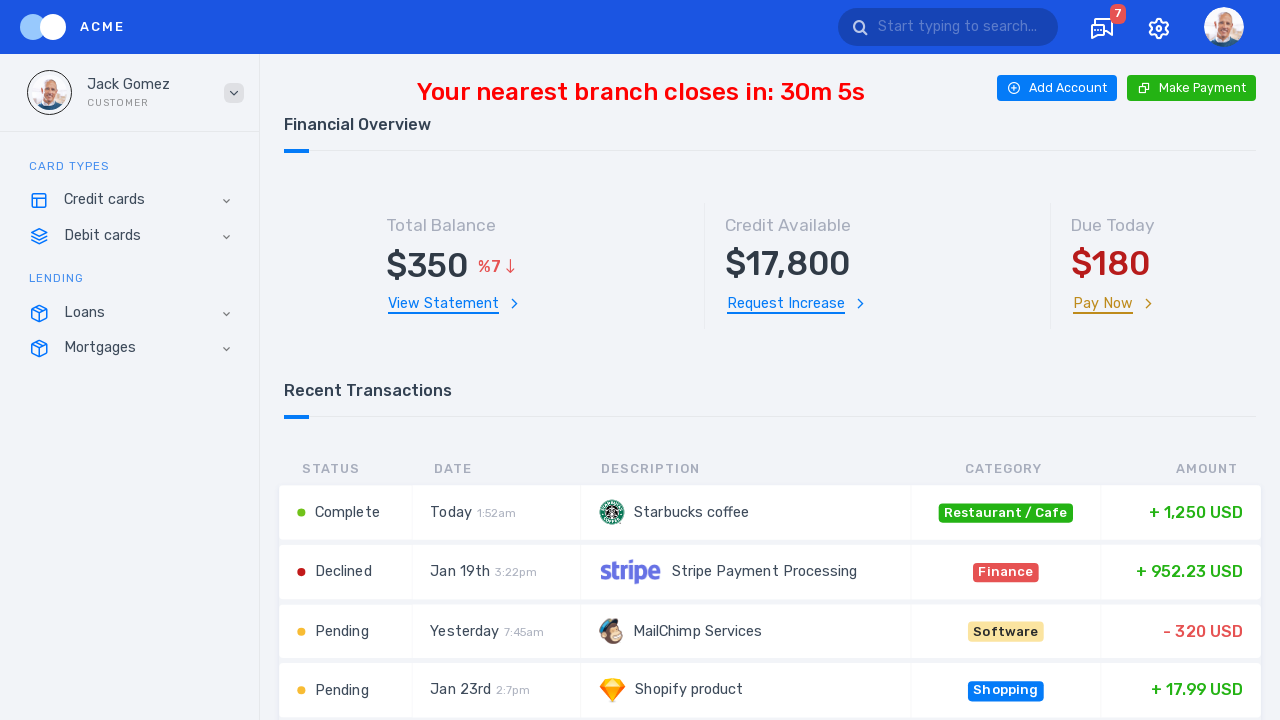

Verified branch closing message contains expected text - login successful
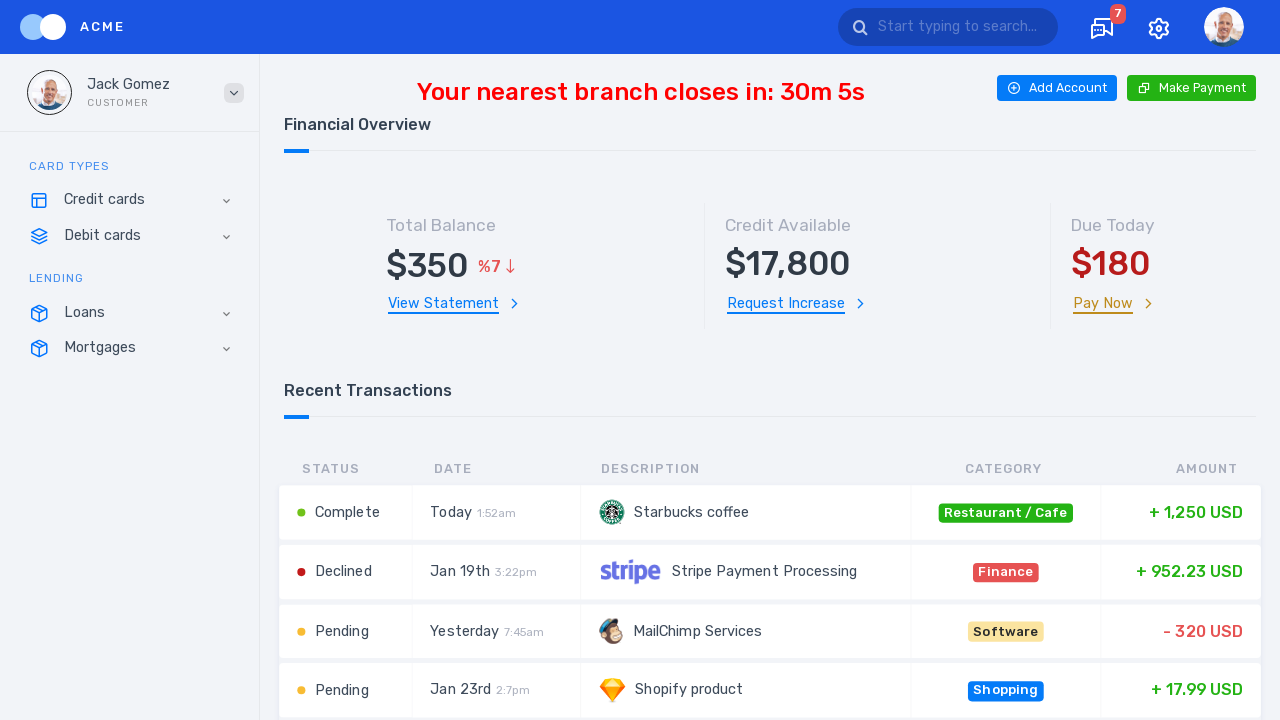

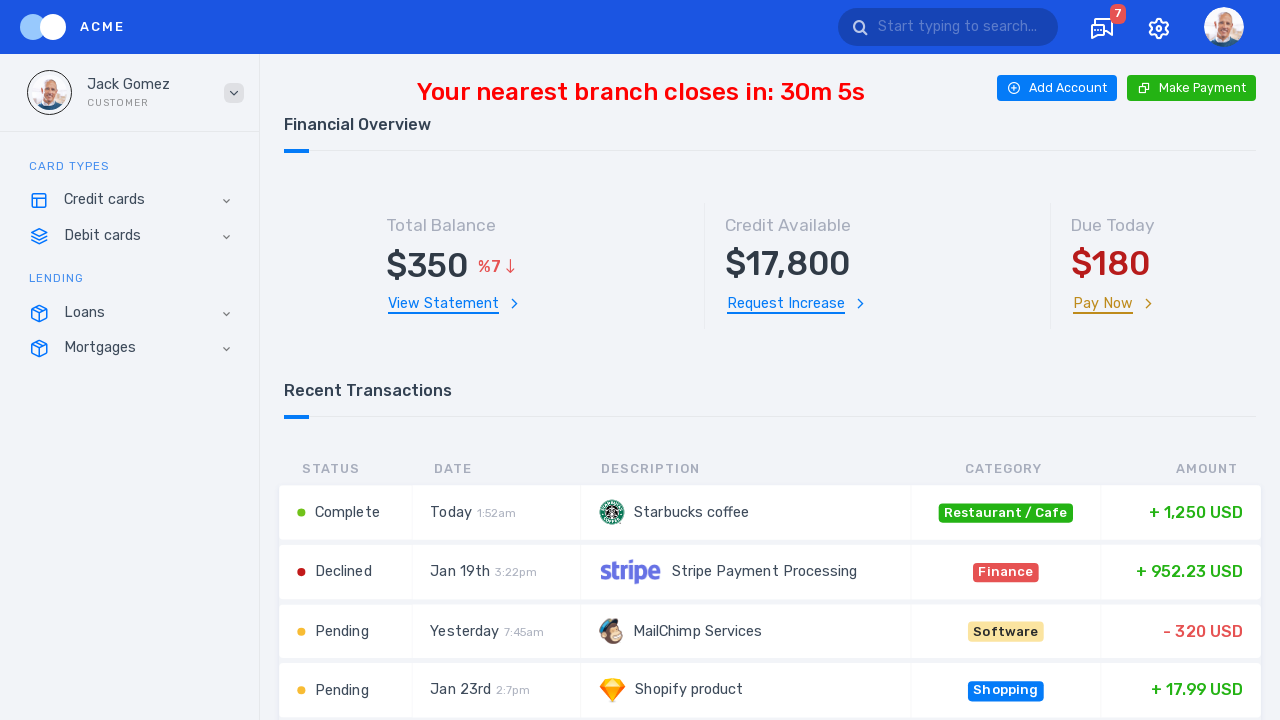